Tests clicking on the search input field on Meesho's homepage to activate it for searching products

Starting URL: https://www.meesho.com/

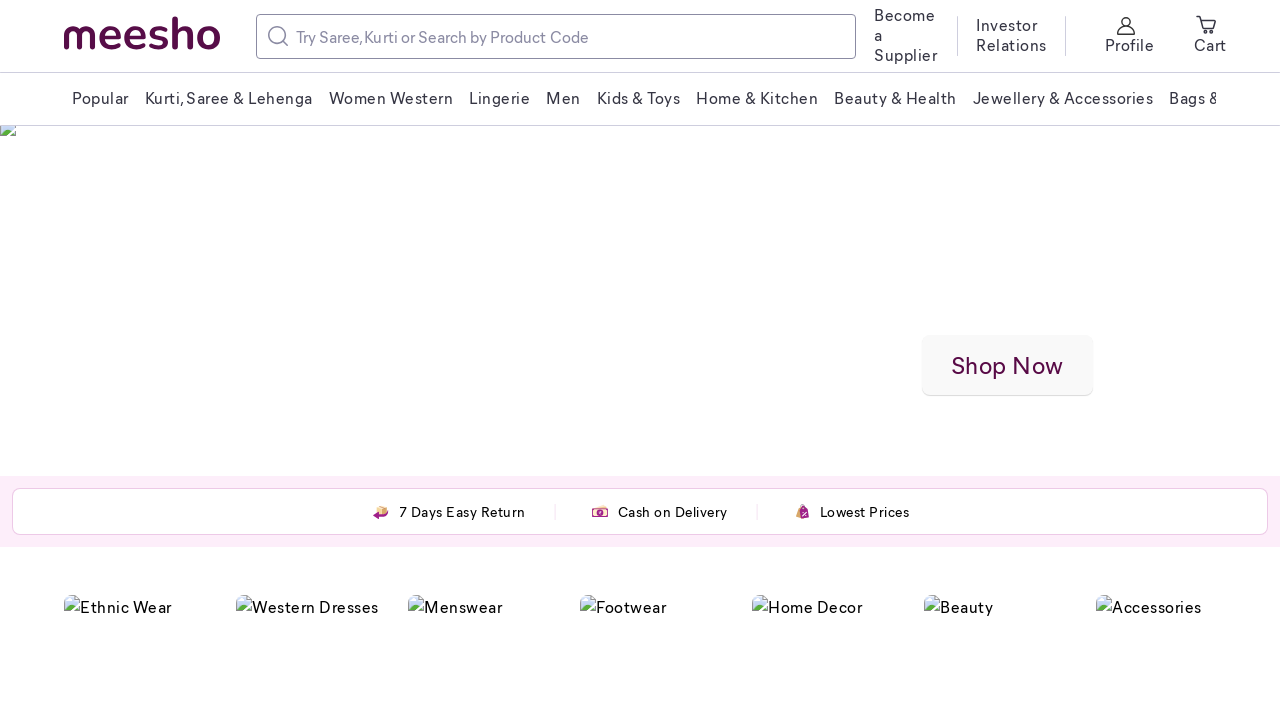

Clicked on the search input field to activate it for product search at (570, 36) on input[placeholder='Try Saree, Kurti or Search by Product Code']
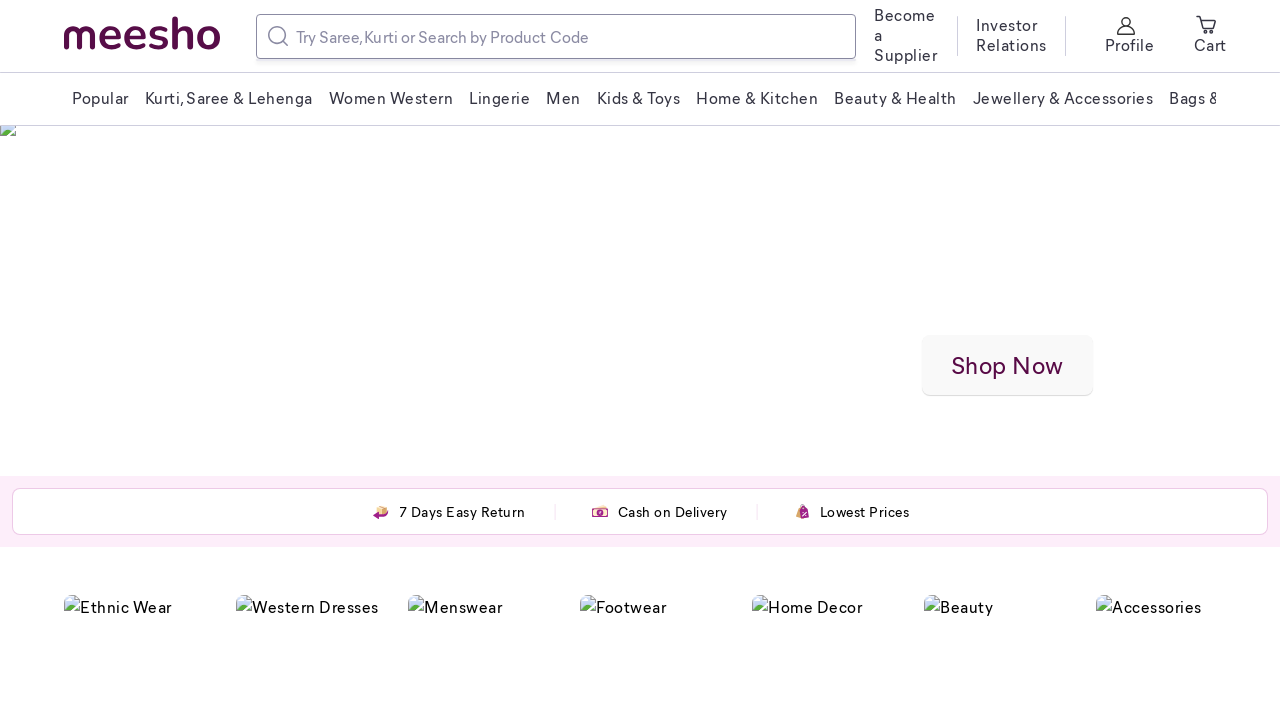

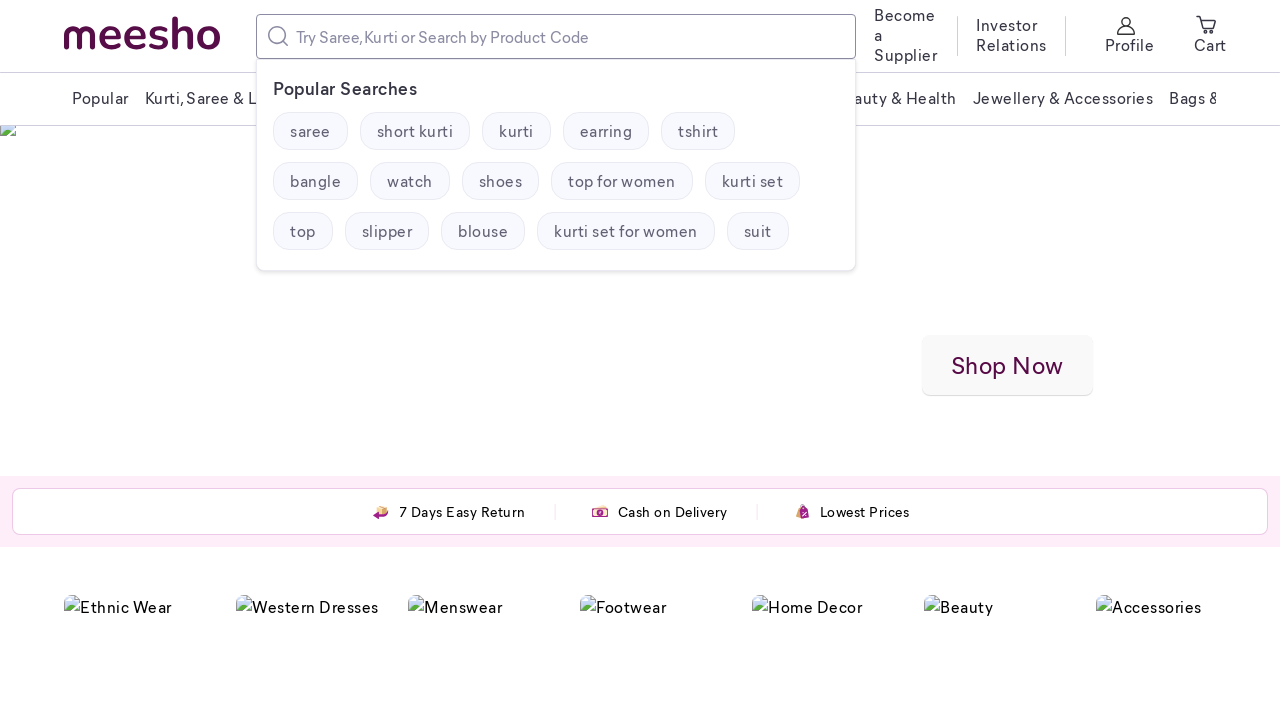